Tests filling a text input field using CSS selector on a text box demo page.

Starting URL: https://demoqa.com/text-box

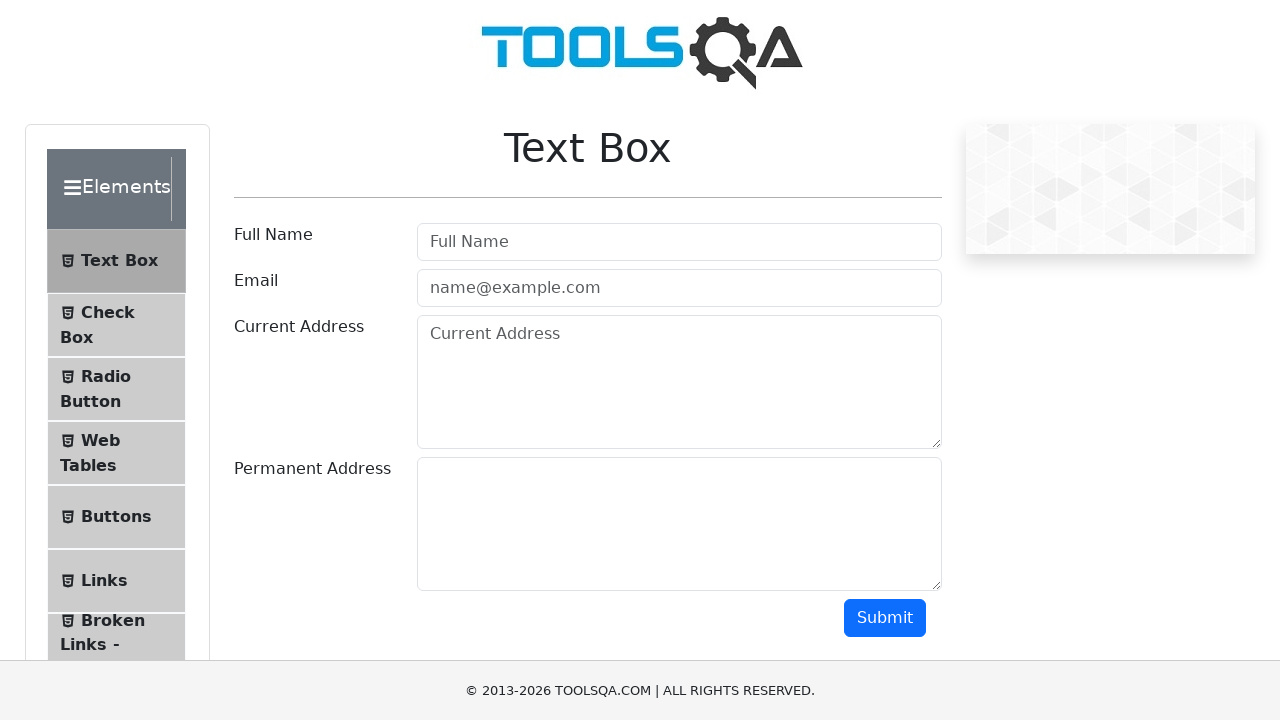

Filled userName input field with 'JohnDoe2024' using CSS selector on #userName
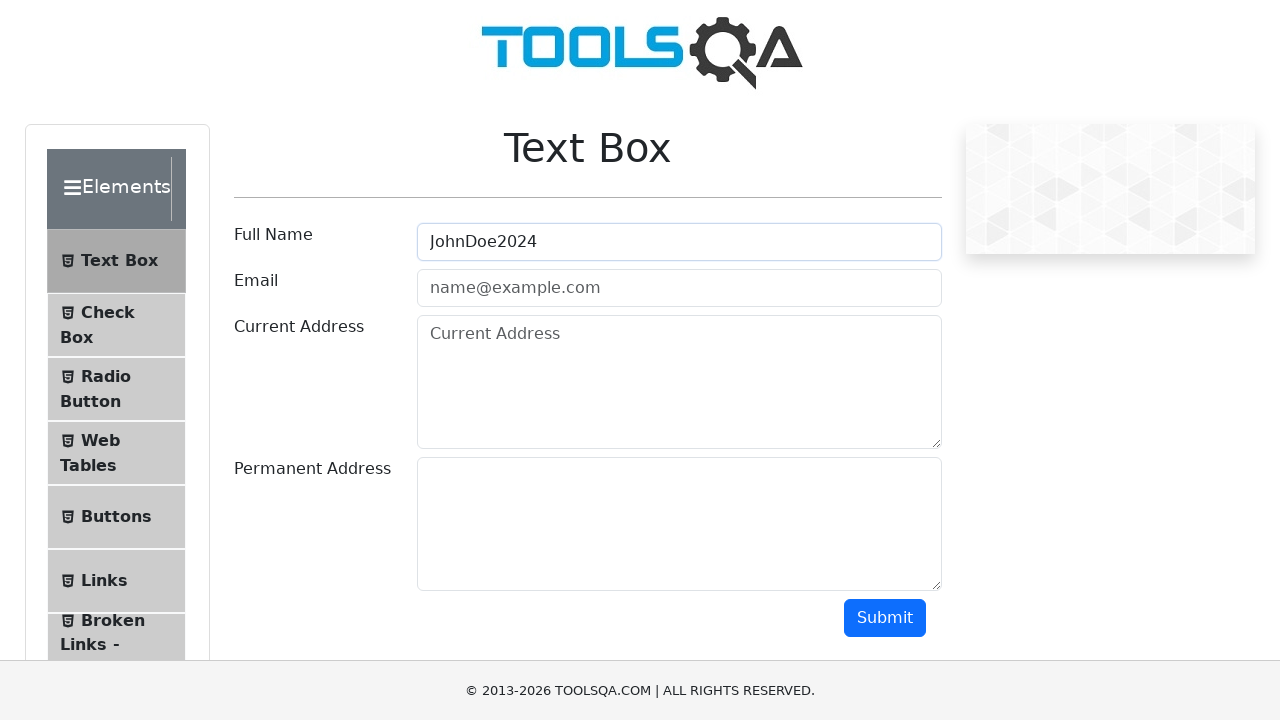

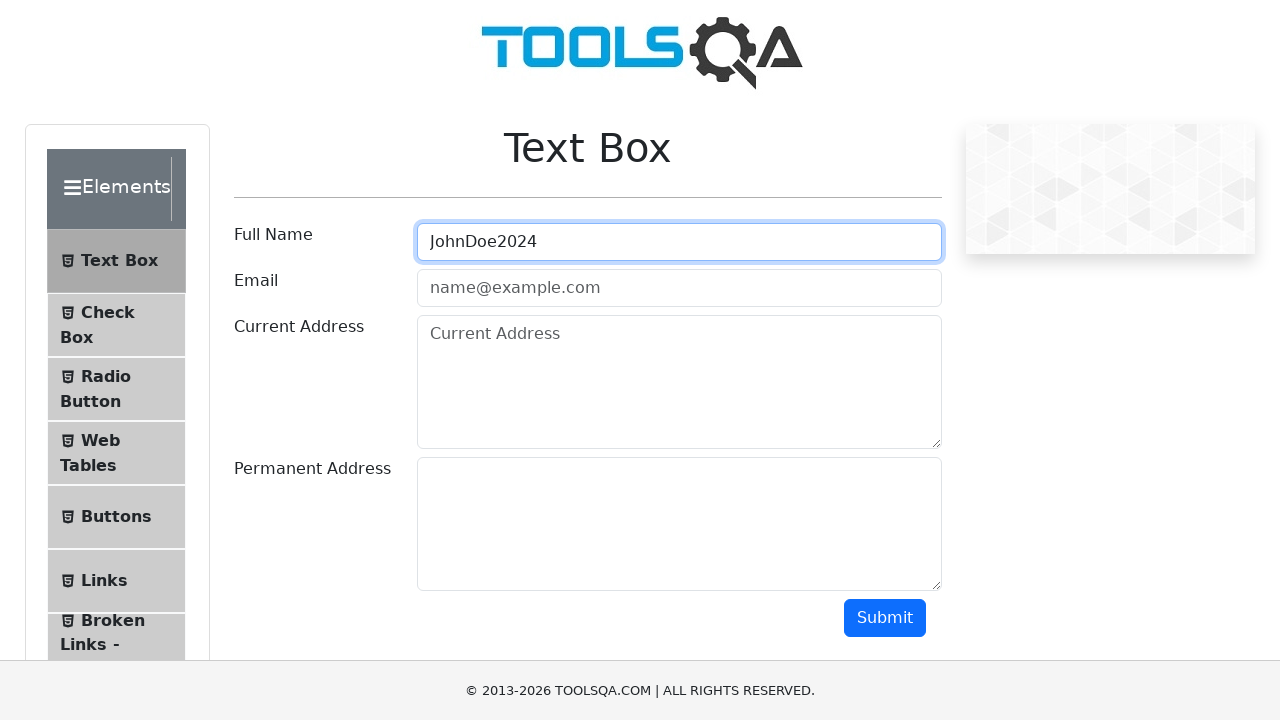